Tests that clicking the Scooter/Samokat logo in the header navigates back to the home page

Starting URL: https://qa-scooter.praktikum-services.ru/order

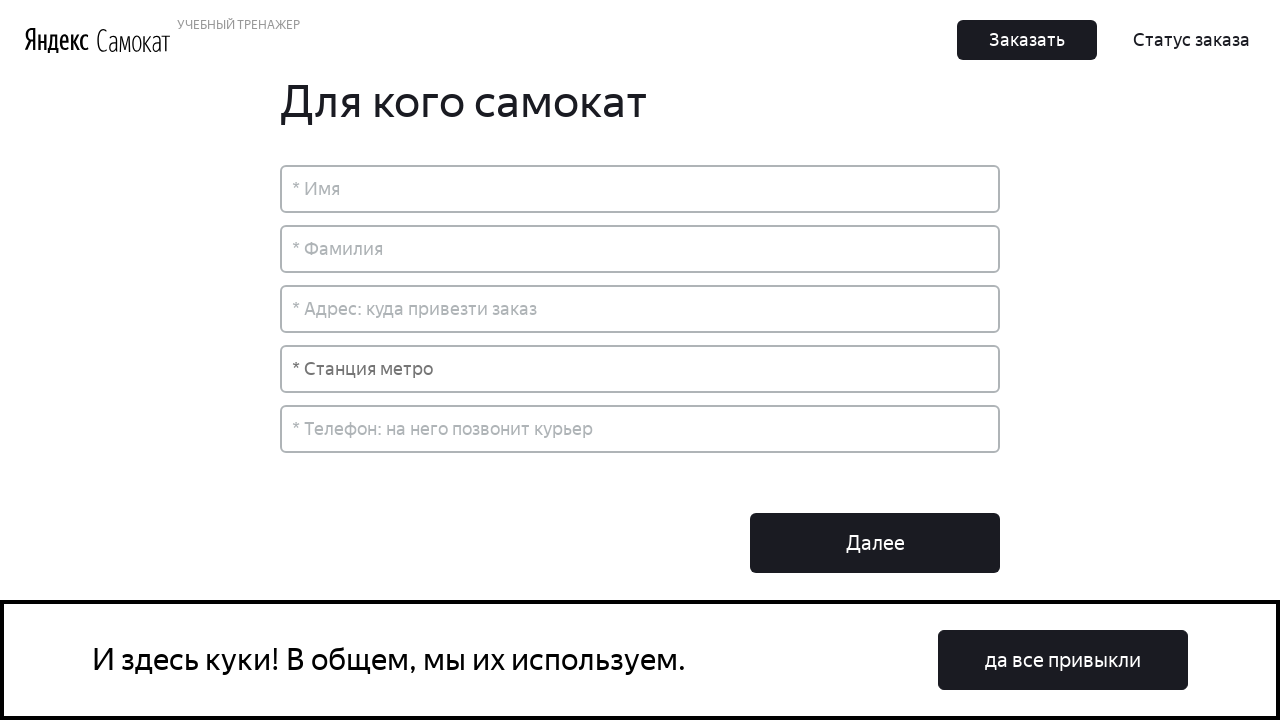

Clicked Samokat/Scooter logo in header at (134, 40) on a[href='/'] img, img[alt*='Scooter'], img[alt*='Самокат'], .Header_LogoScooter__
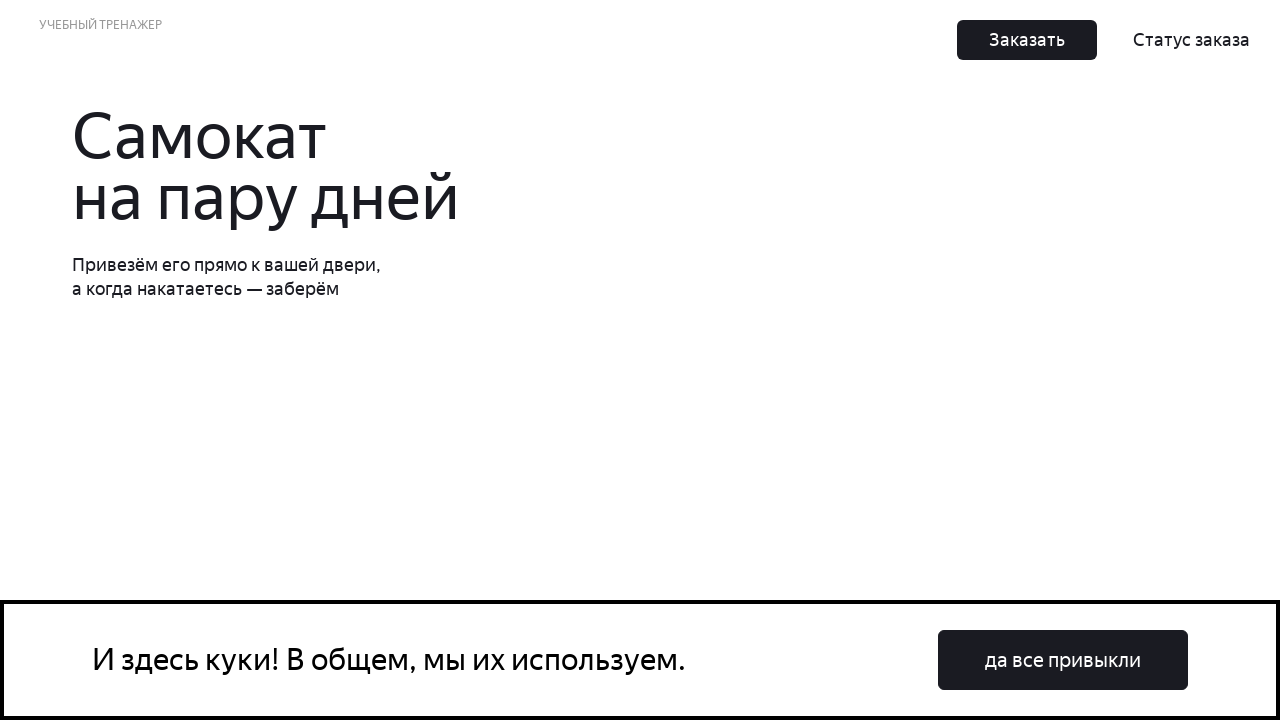

Waited for home page to load
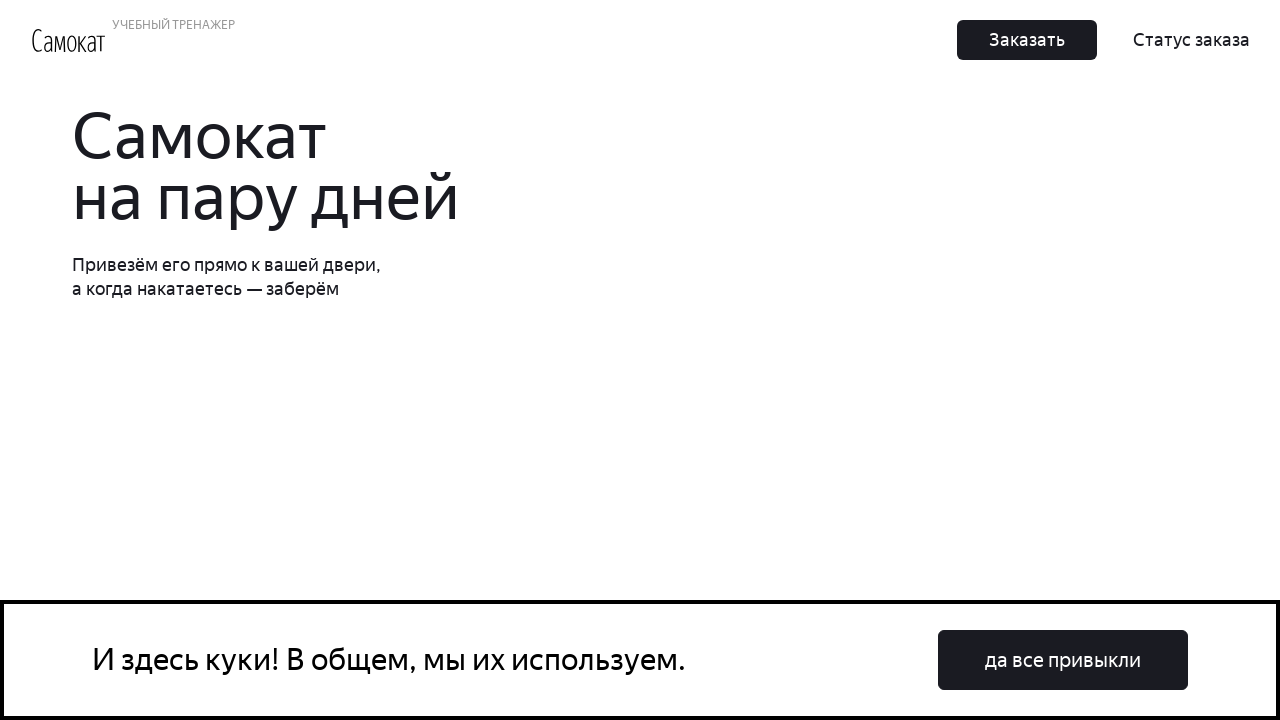

Verified navigation to home page - URL is correct
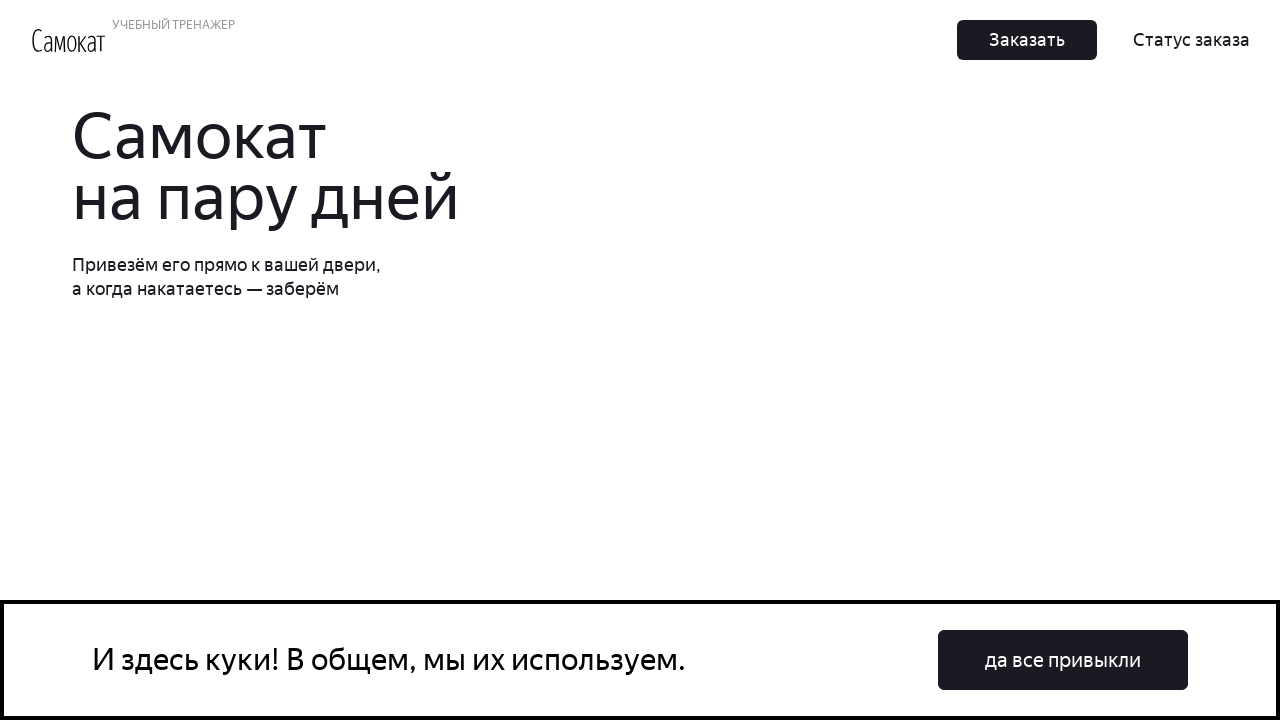

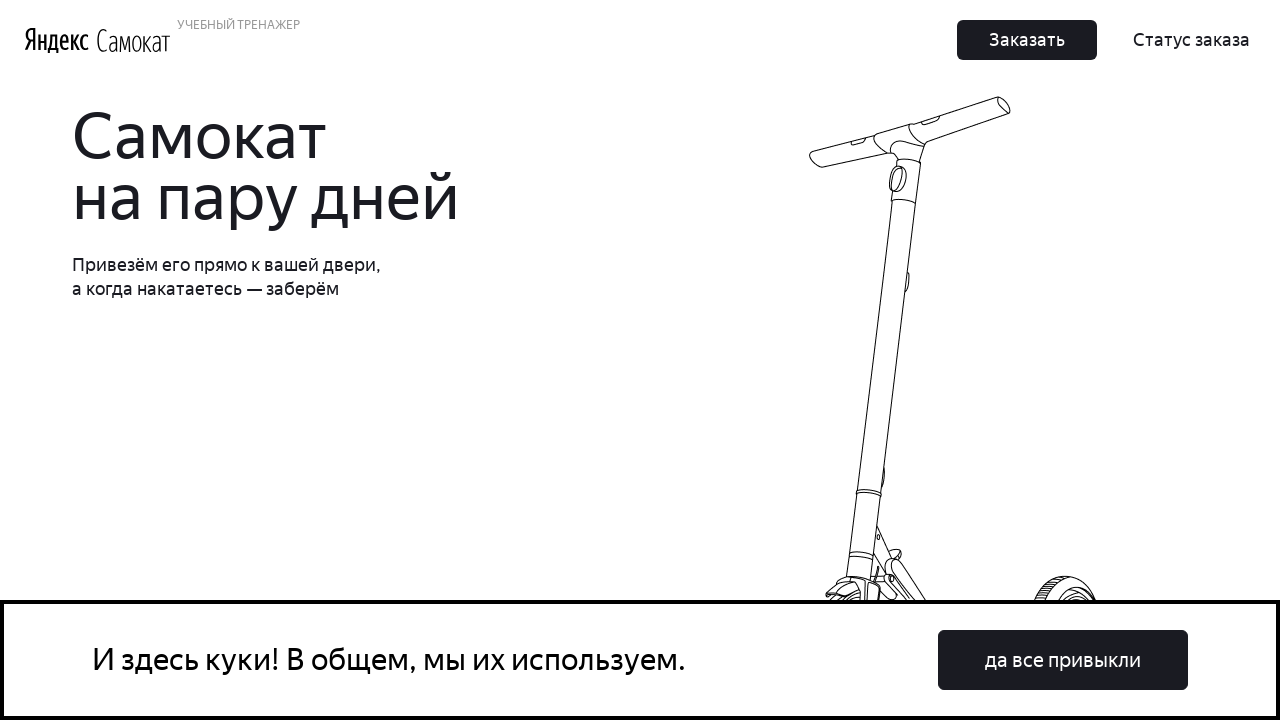